Tests jQuery UI slider interaction by switching to iframe and clicking on the slider handle

Starting URL: http://jqueryui.com/slider/

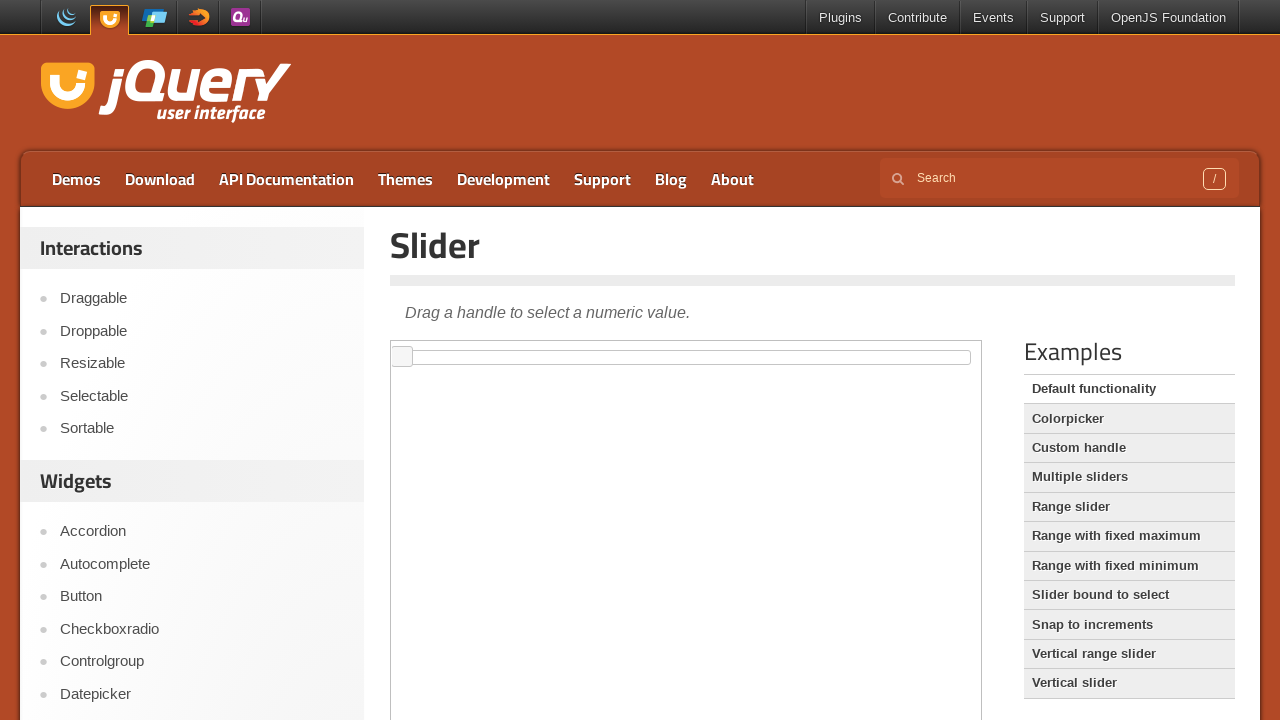

Located the iframe containing the jQuery UI slider
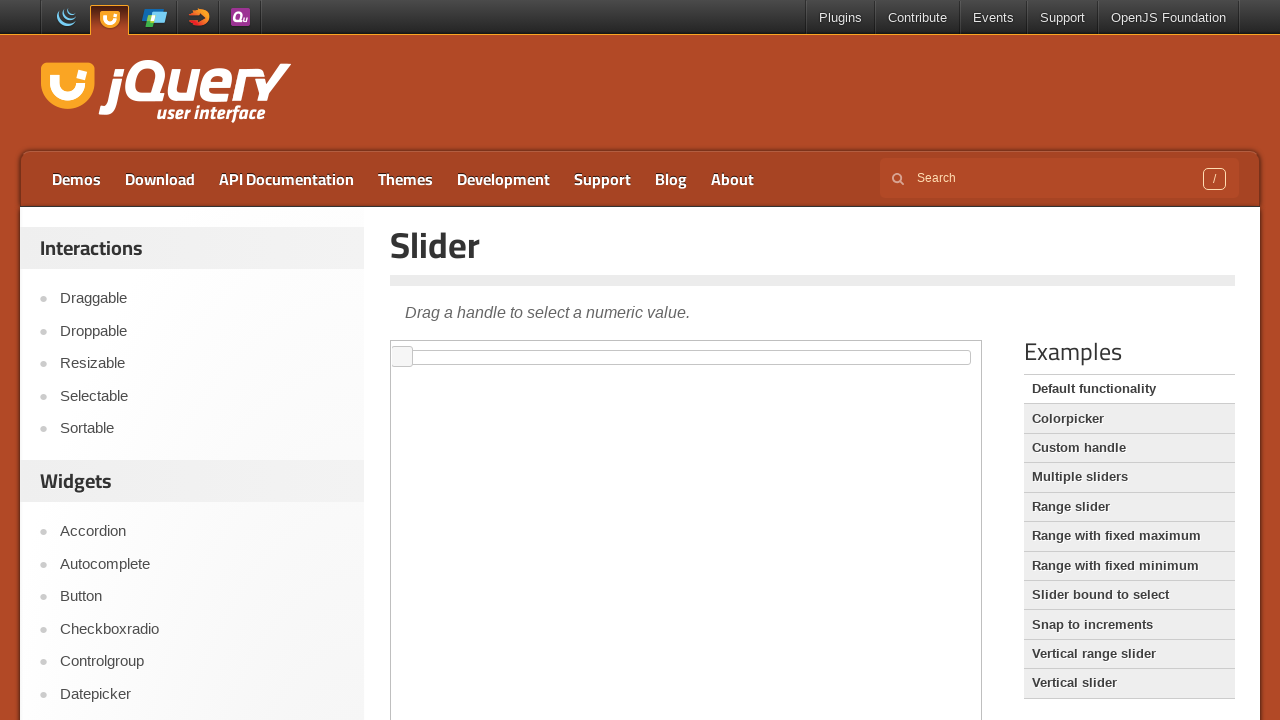

Clicked on the slider handle to interact with the jQuery UI slider at (402, 357) on iframe >> nth=0 >> internal:control=enter-frame >> span.ui-slider-handle
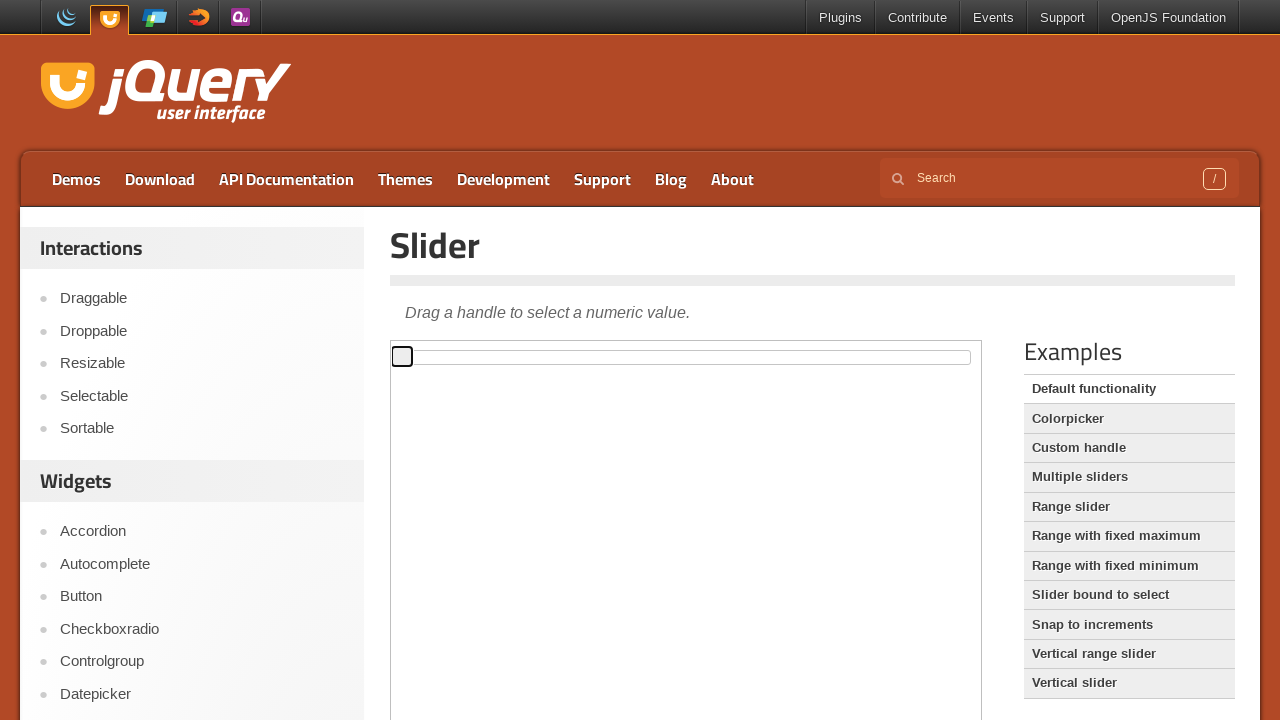

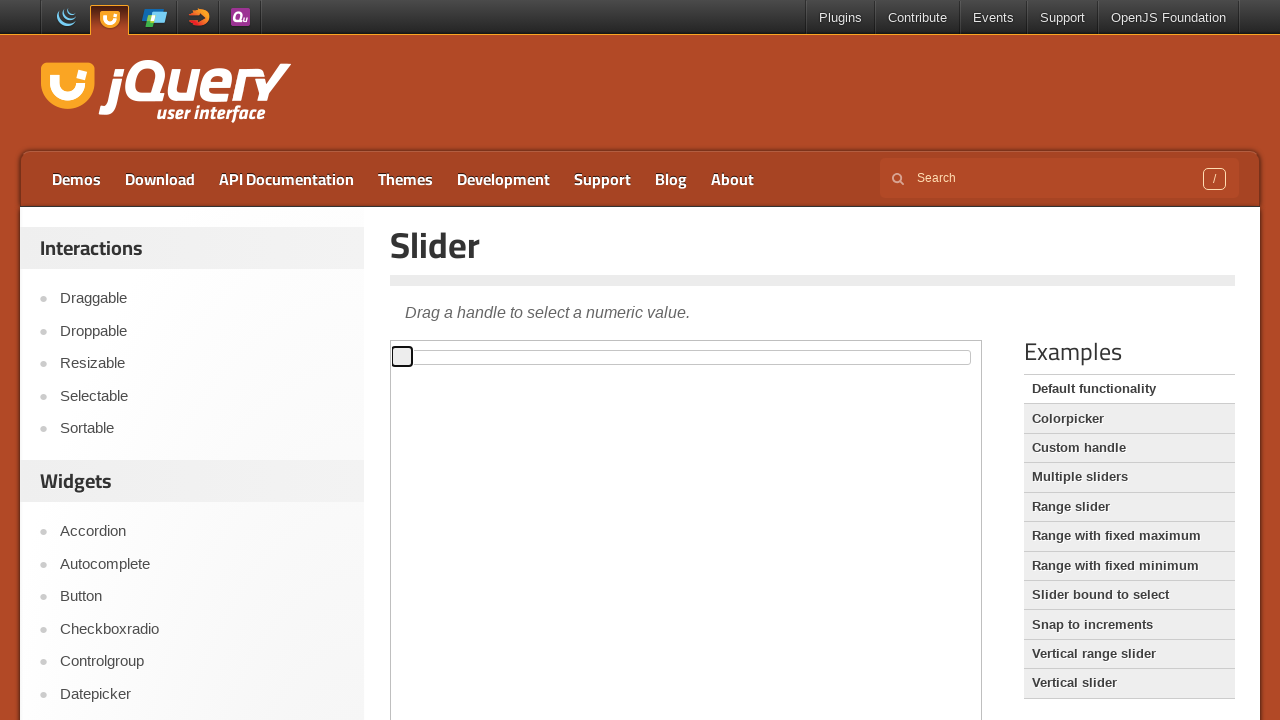